Tests the datepicker functionality by entering a date into the datepicker input field and pressing Enter to confirm the selection

Starting URL: https://formy-project.herokuapp.com/datepicker

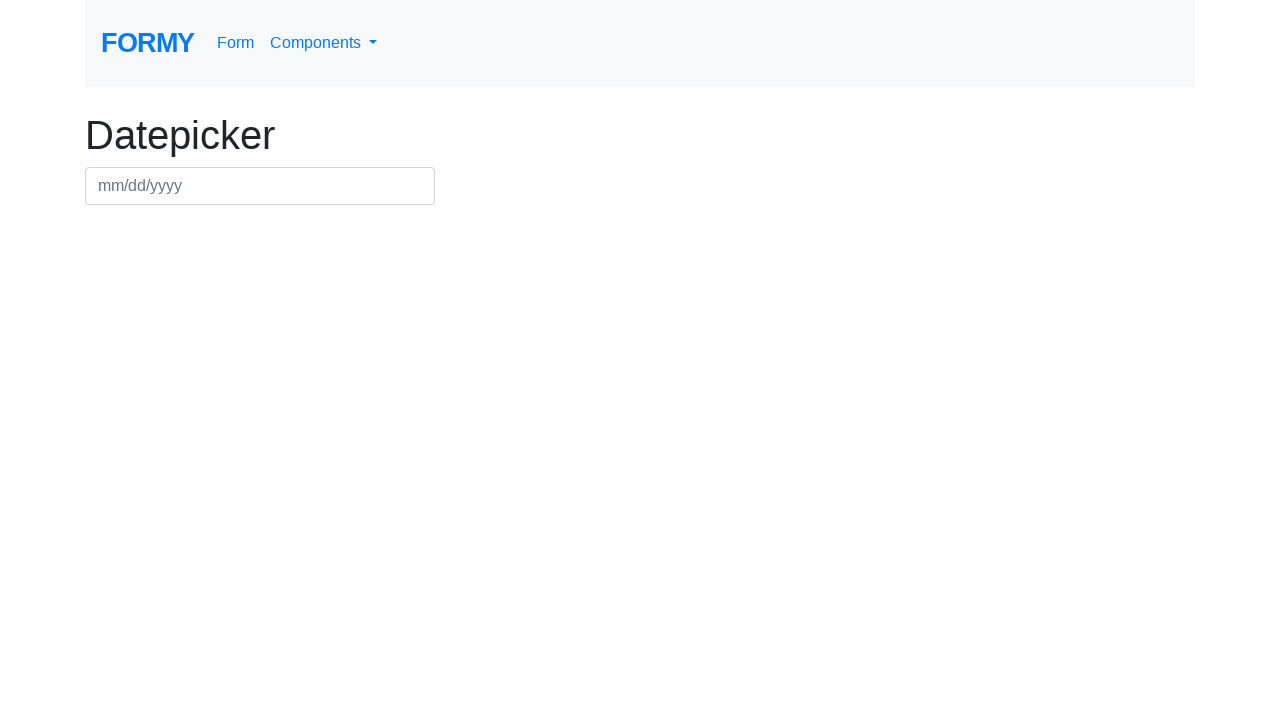

Filled datepicker field with date 07/15/2024 on #datepicker
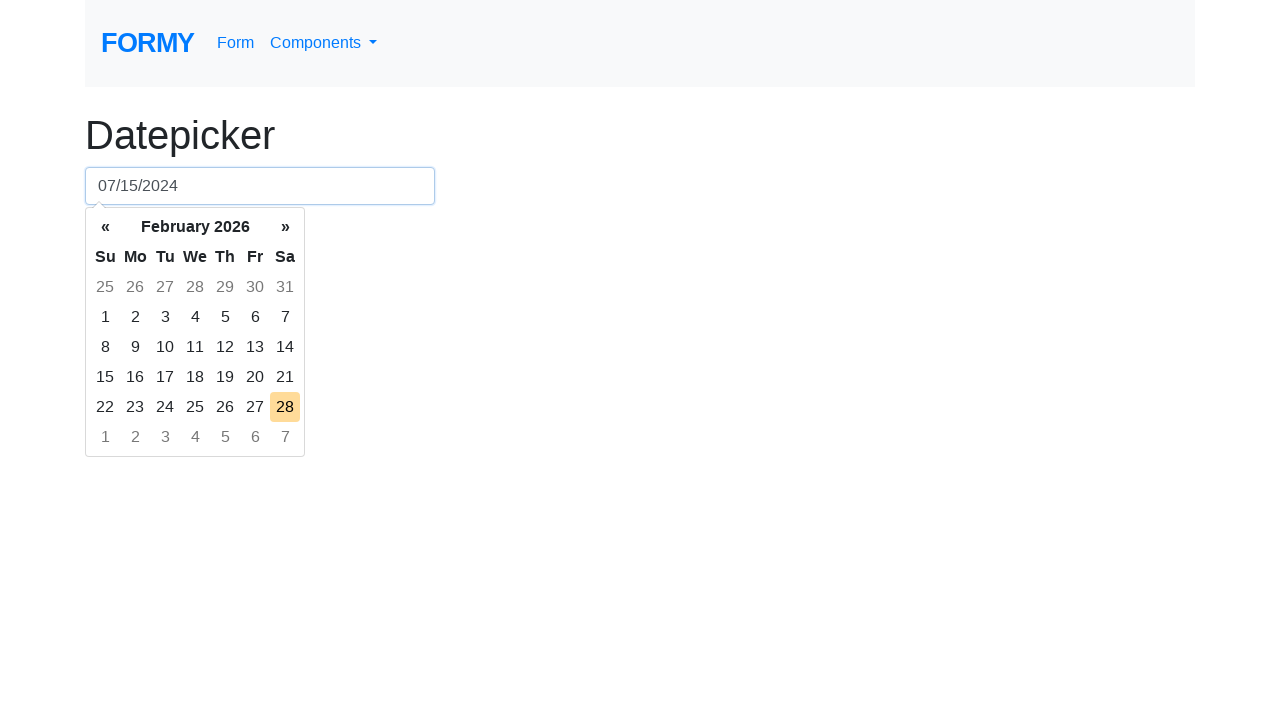

Pressed Enter to confirm date selection on #datepicker
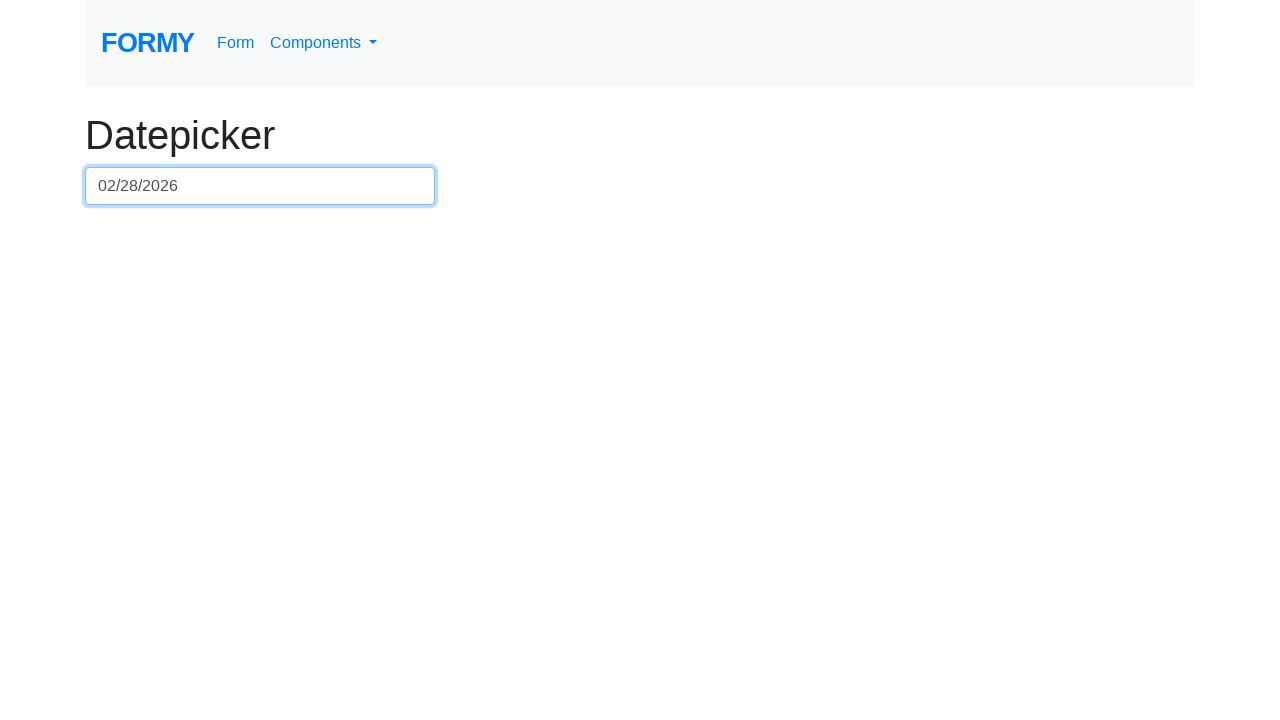

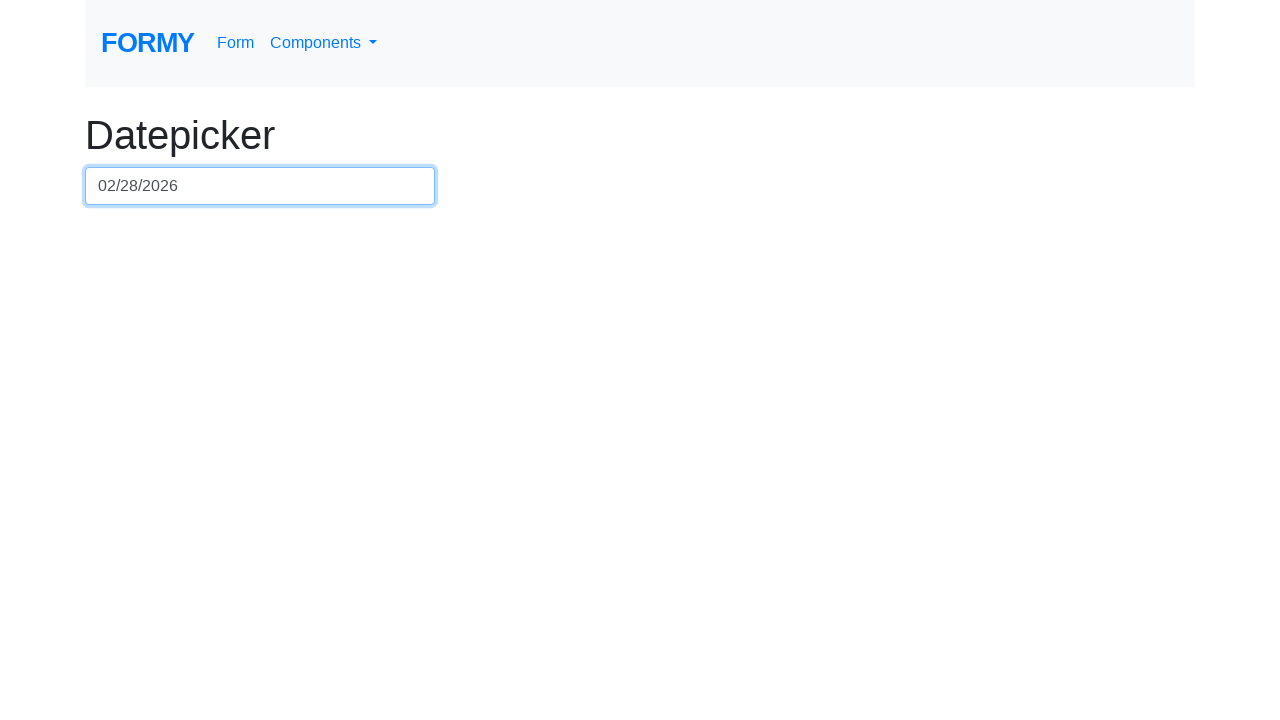